Tests slider functionality by dragging a range slider and verifying the value changes

Starting URL: https://qavbox.github.io/demo/dragndrop/

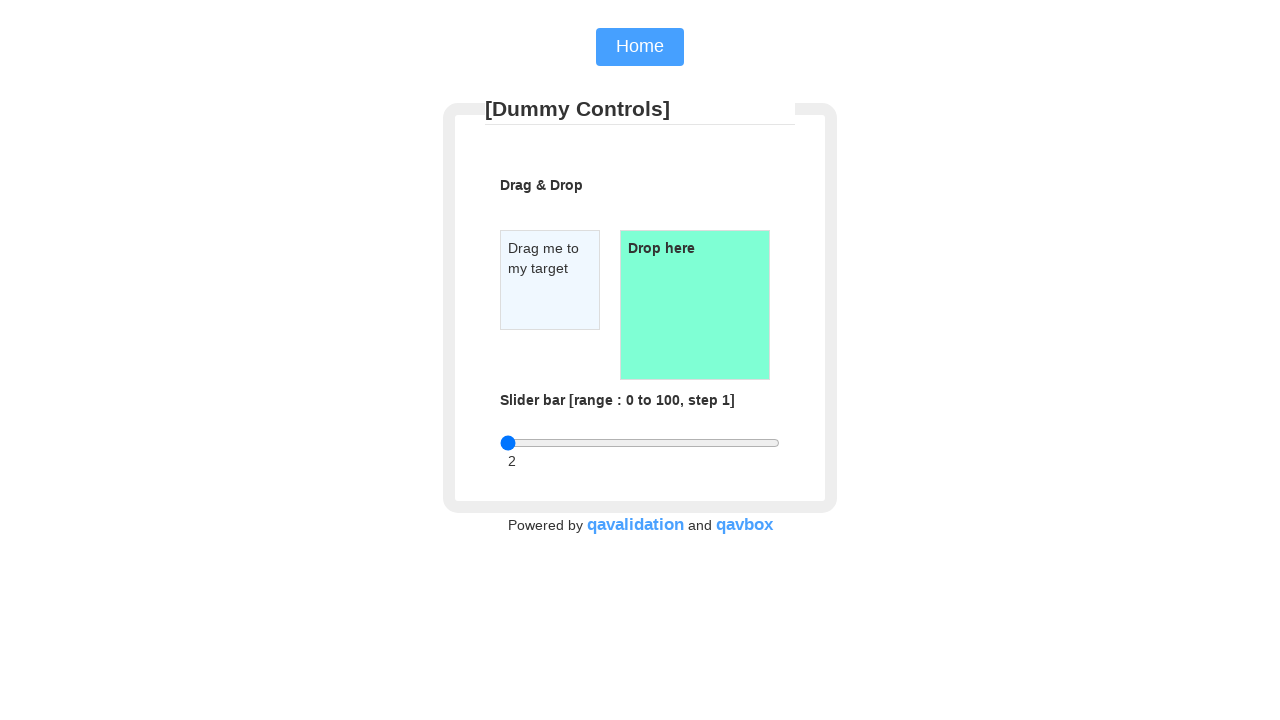

Located range slider element
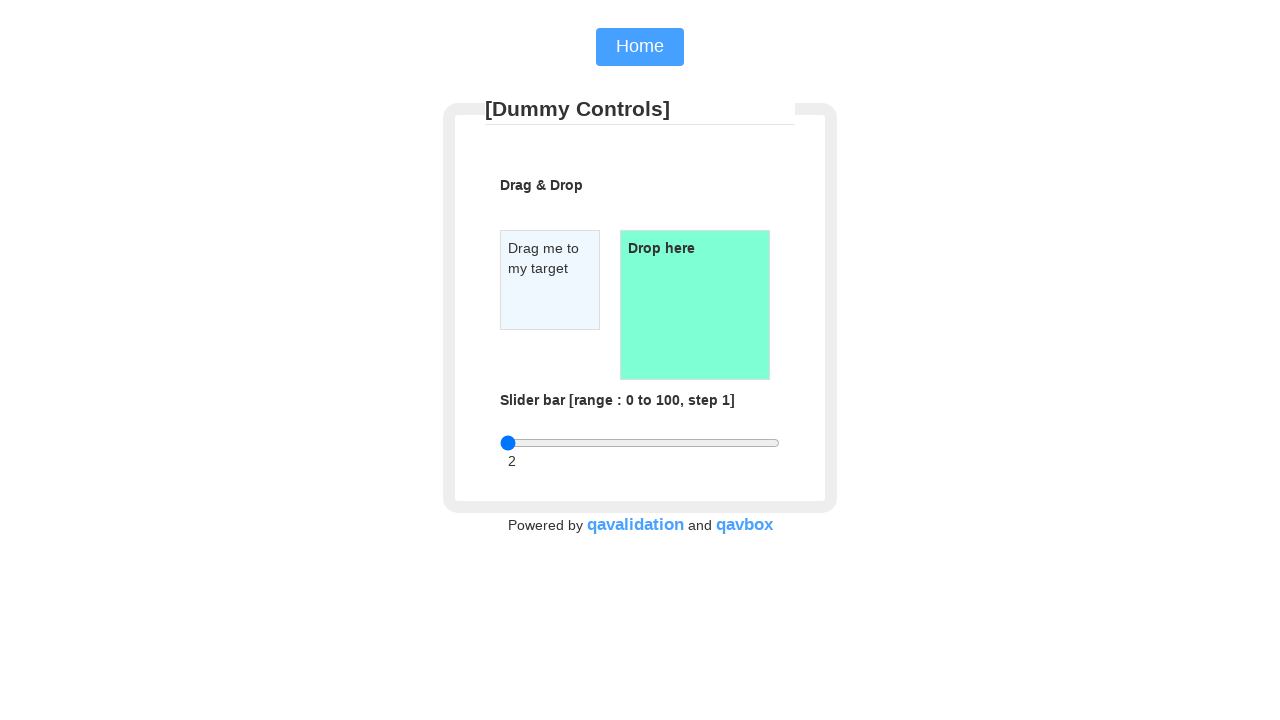

Retrieved slider bounding box
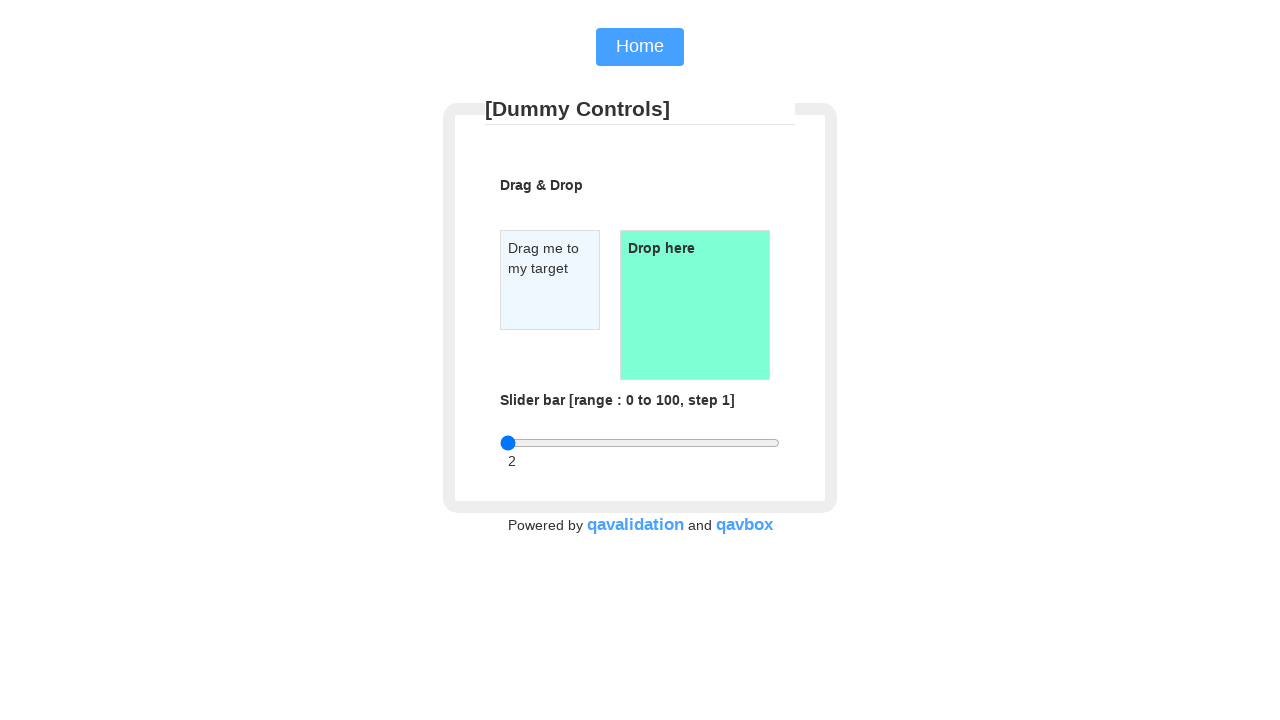

Moved mouse to slider center position at (640, 443)
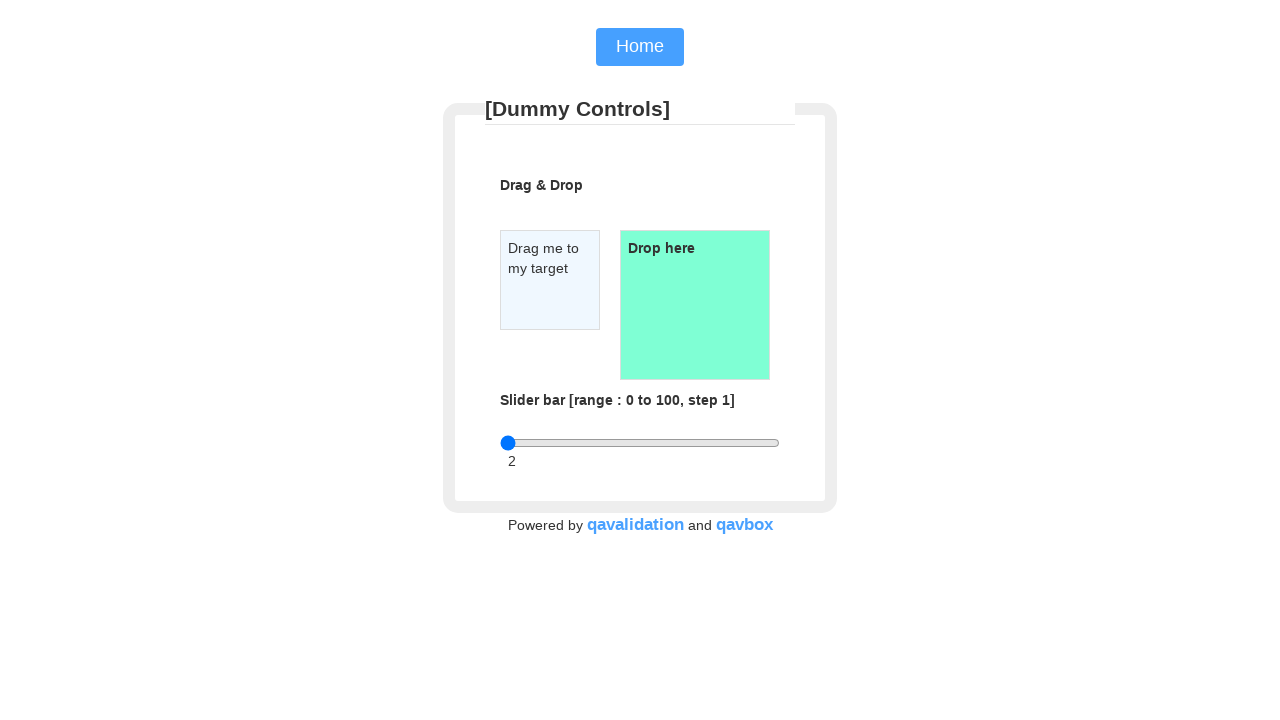

Pressed mouse button down on slider at (640, 443)
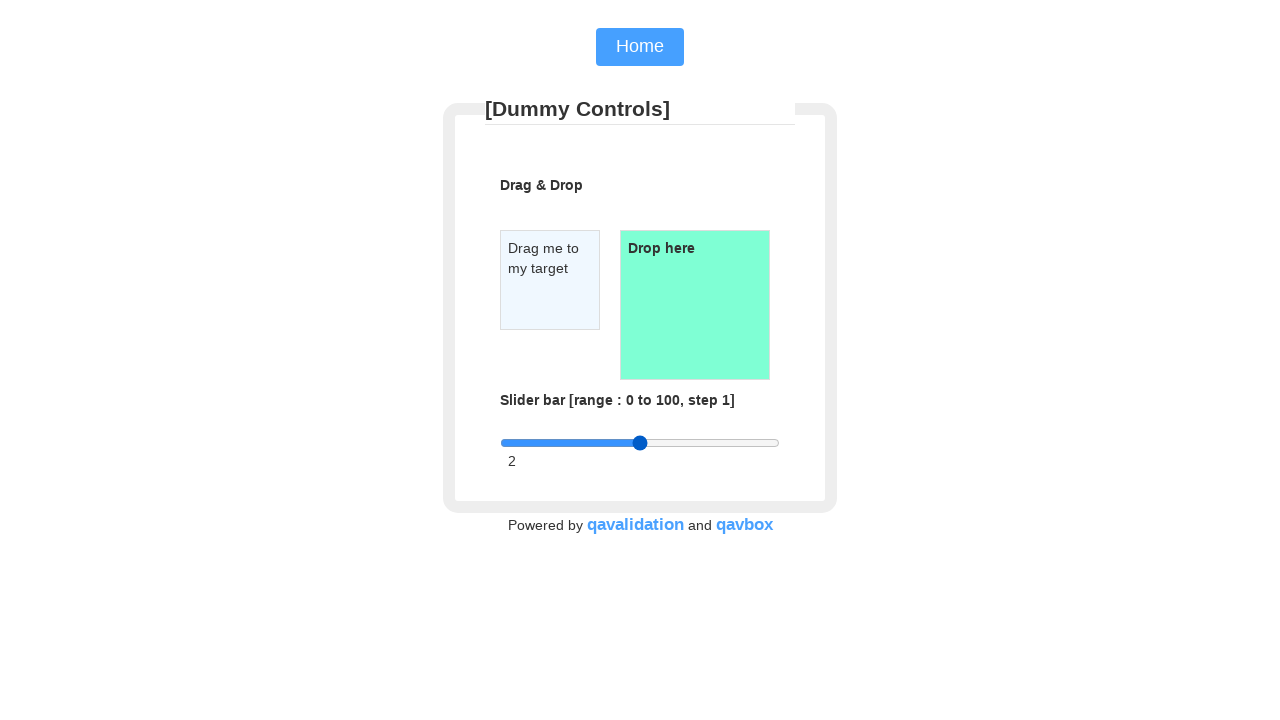

Dragged slider 280px to the right at (920, 459)
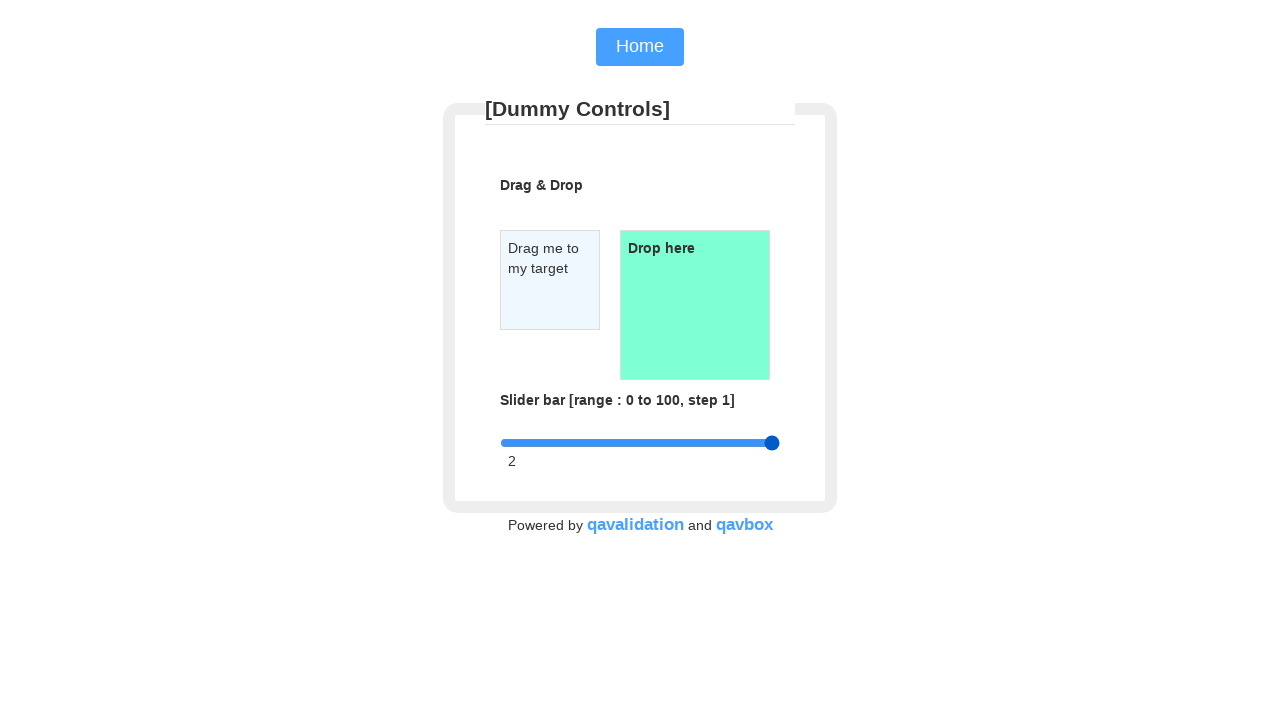

Released mouse button to complete drag operation at (920, 459)
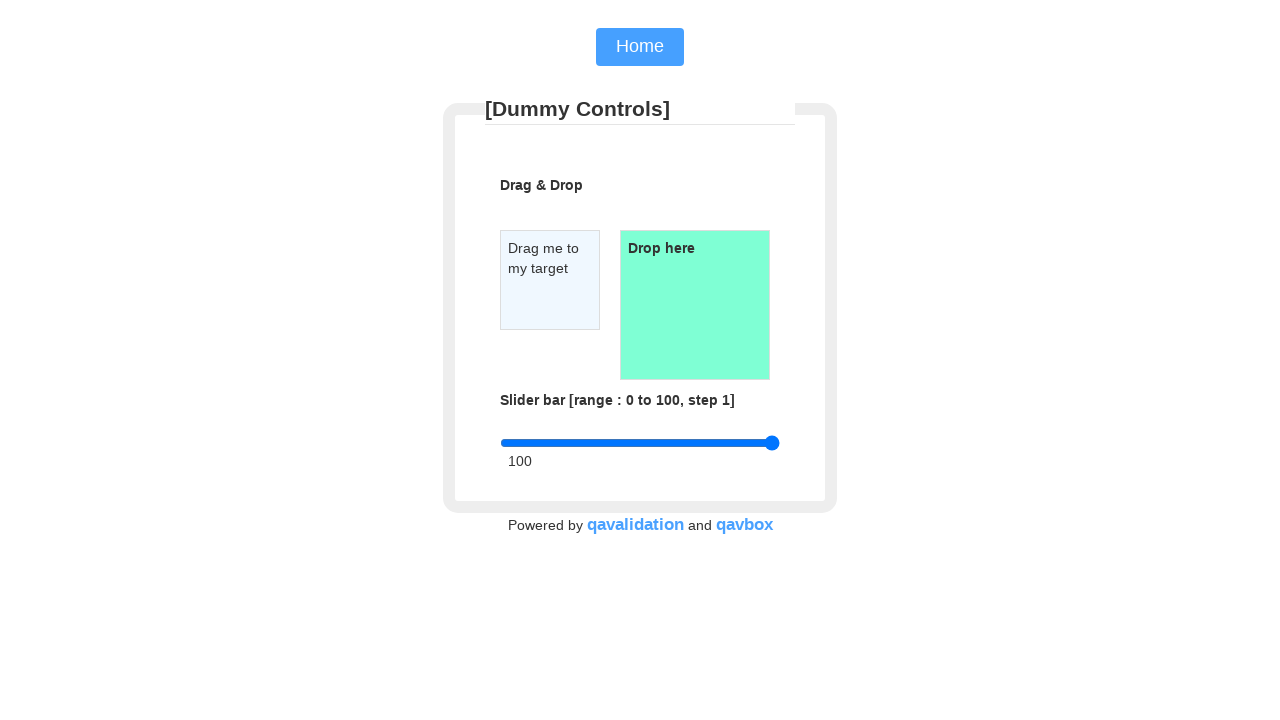

Verified slider value element is present
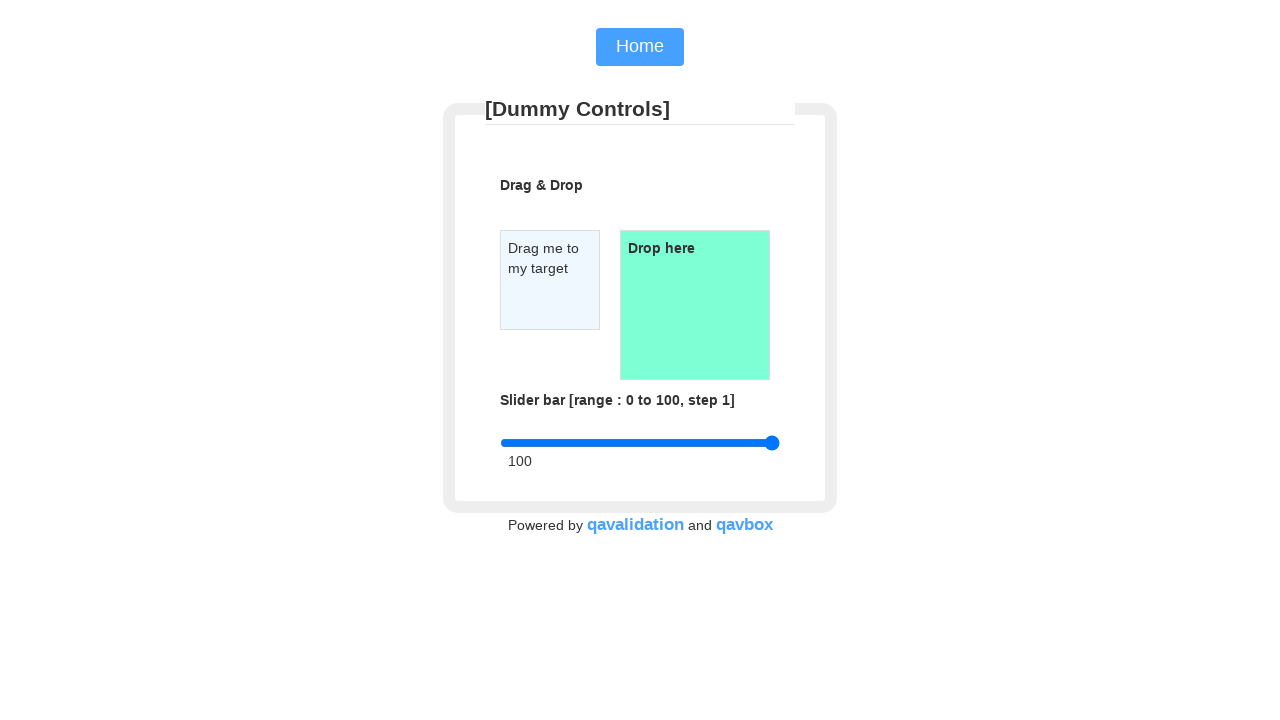

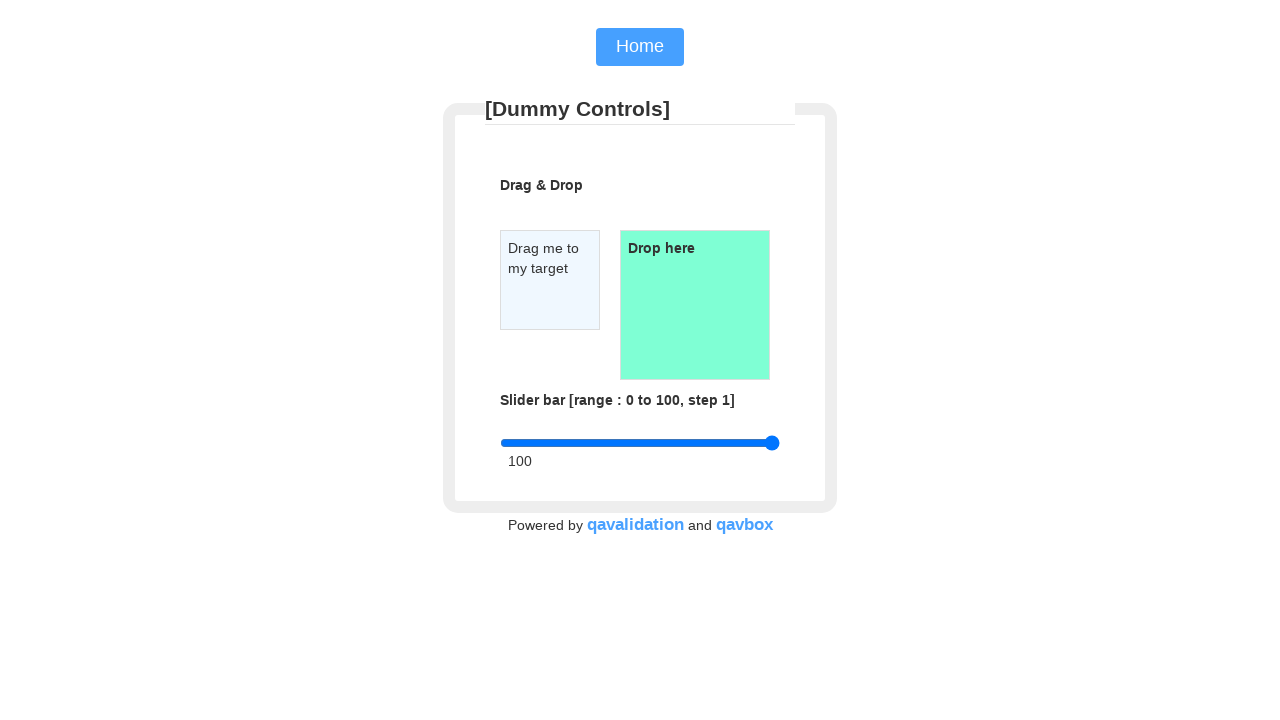